Tests input field by entering a number value

Starting URL: https://the-internet.herokuapp.com/inputs

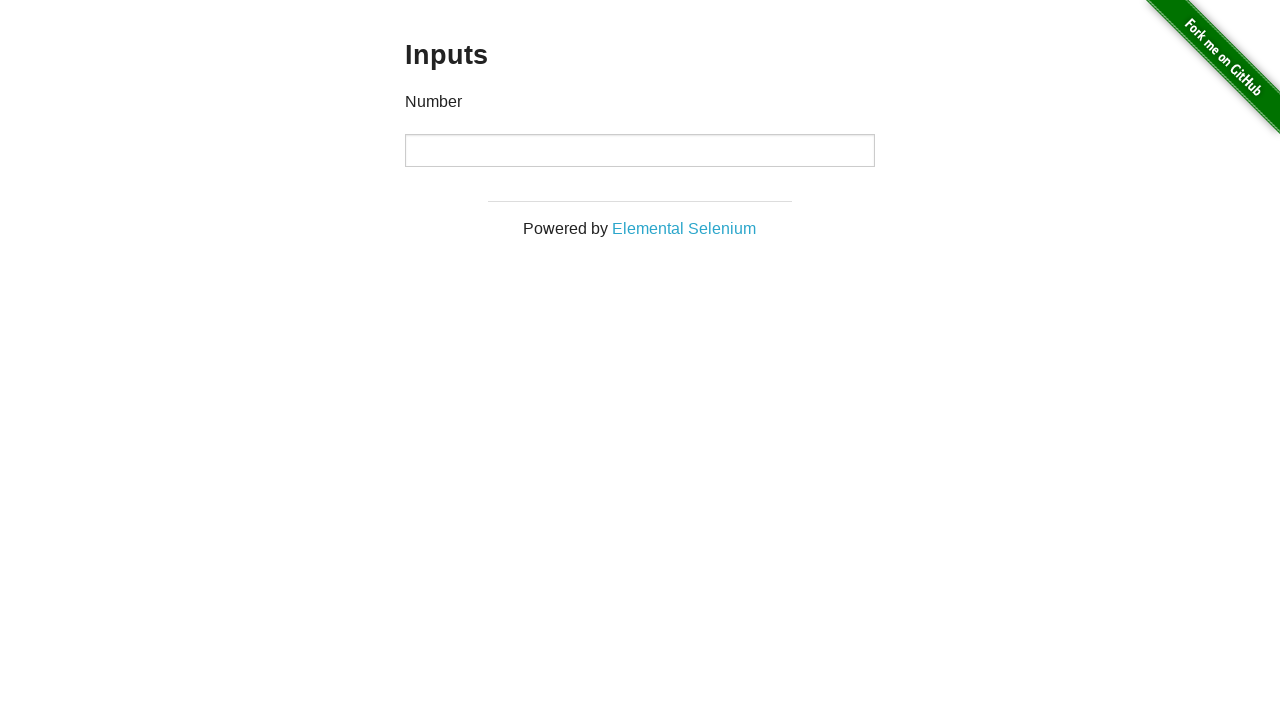

Entered number value '4' into the input field on input
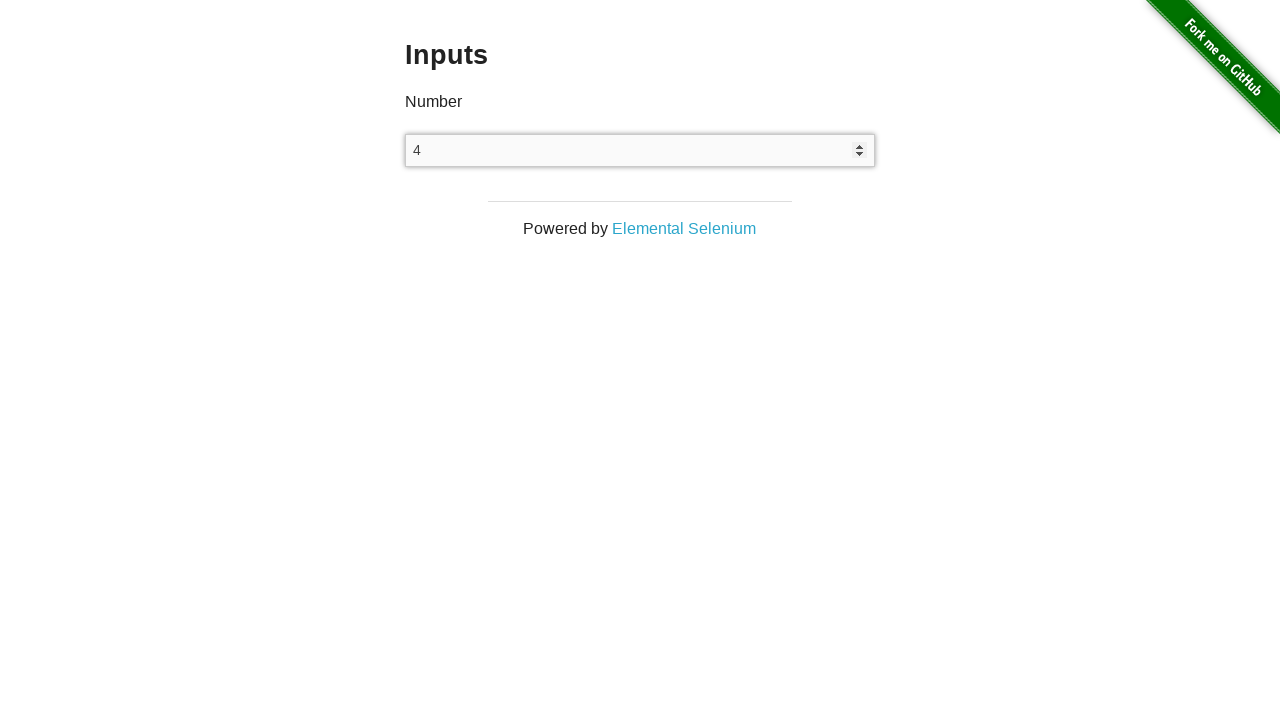

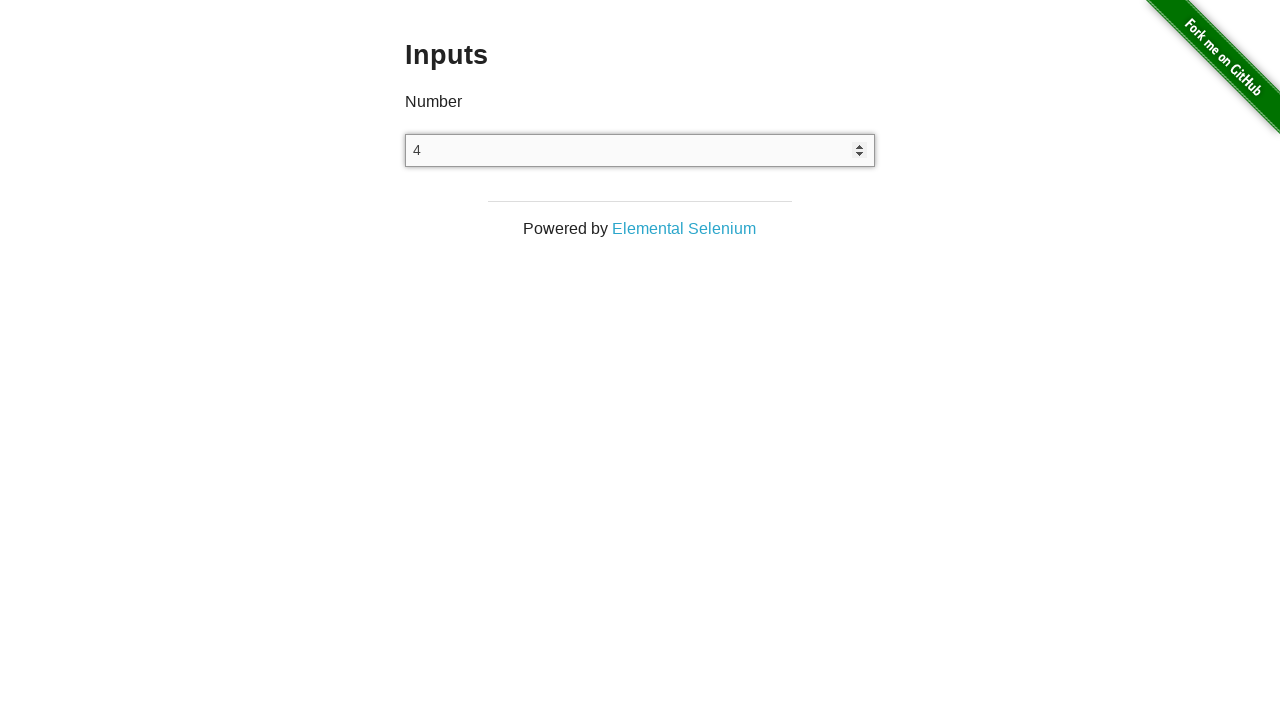